Tests drag and drop functionality by dragging element A and dropping it on element B

Starting URL: https://the-internet.herokuapp.com/drag_and_drop

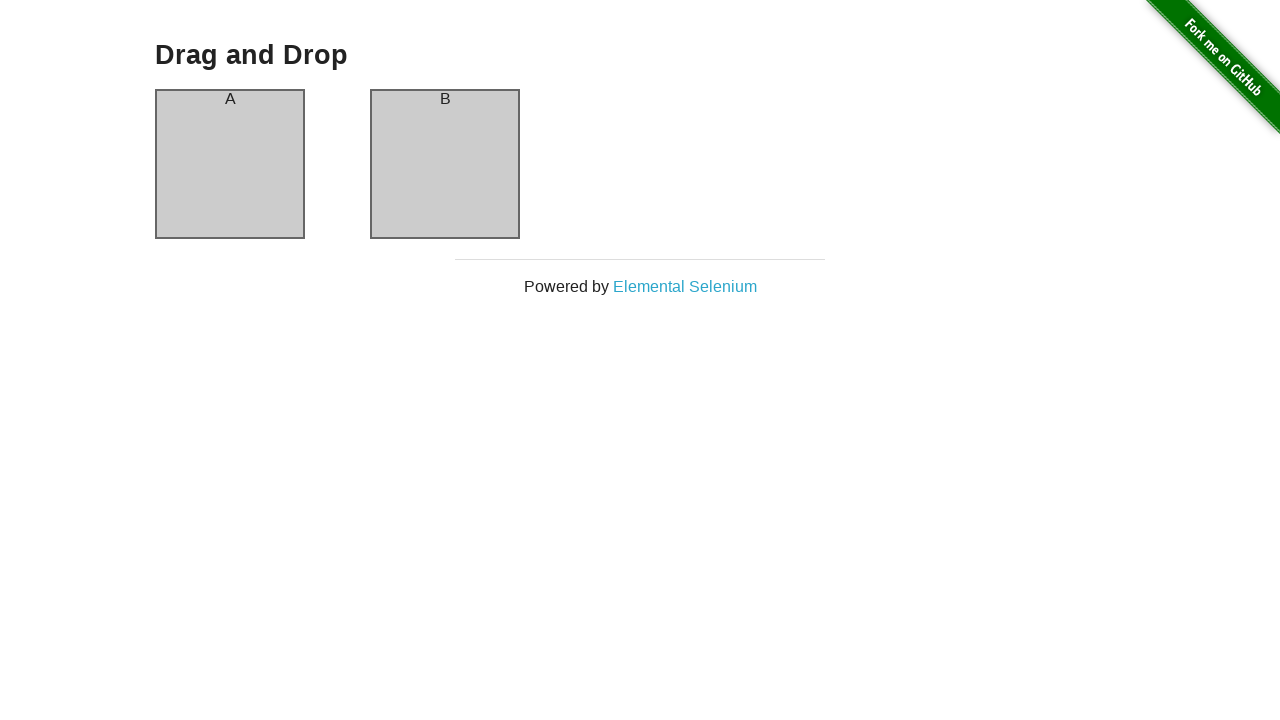

Dragged element A and dropped it on element B at (445, 164)
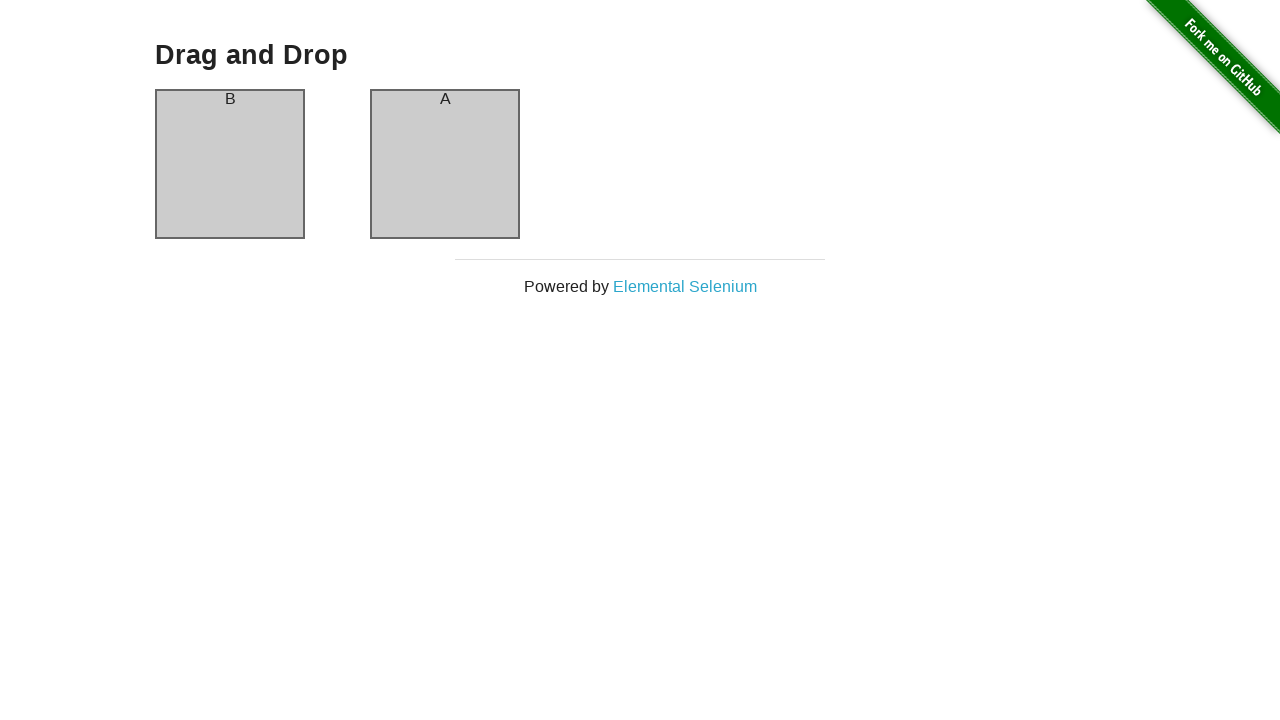

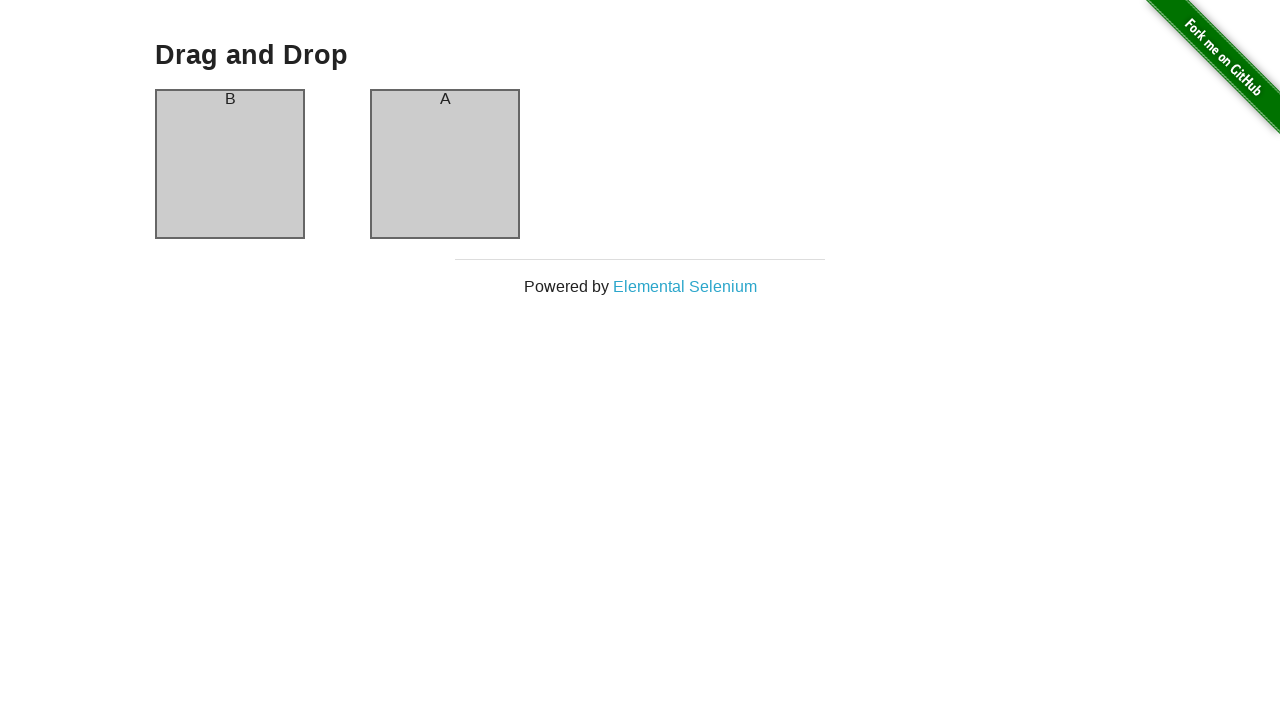